Tests file upload functionality on DemoQA by navigating to the upload section, uploading a file, and verifying the upload was successful

Starting URL: https://demoqa.com/

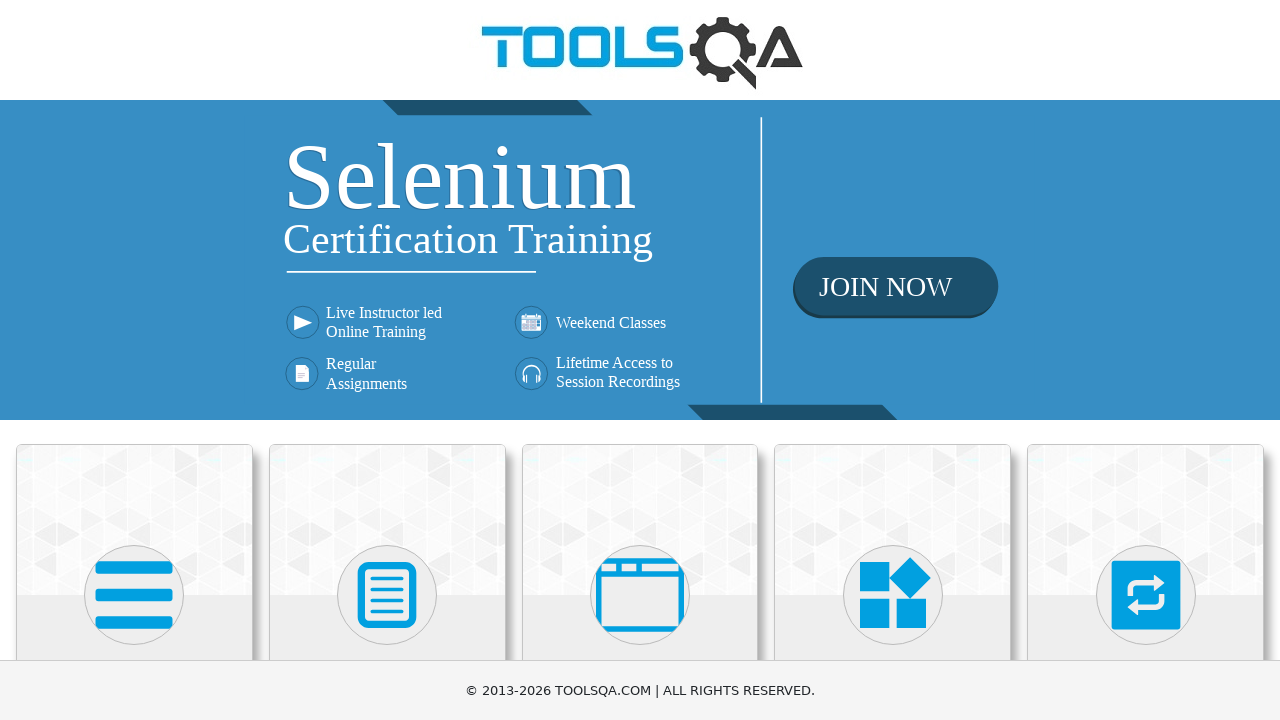

Created temporary test file for upload
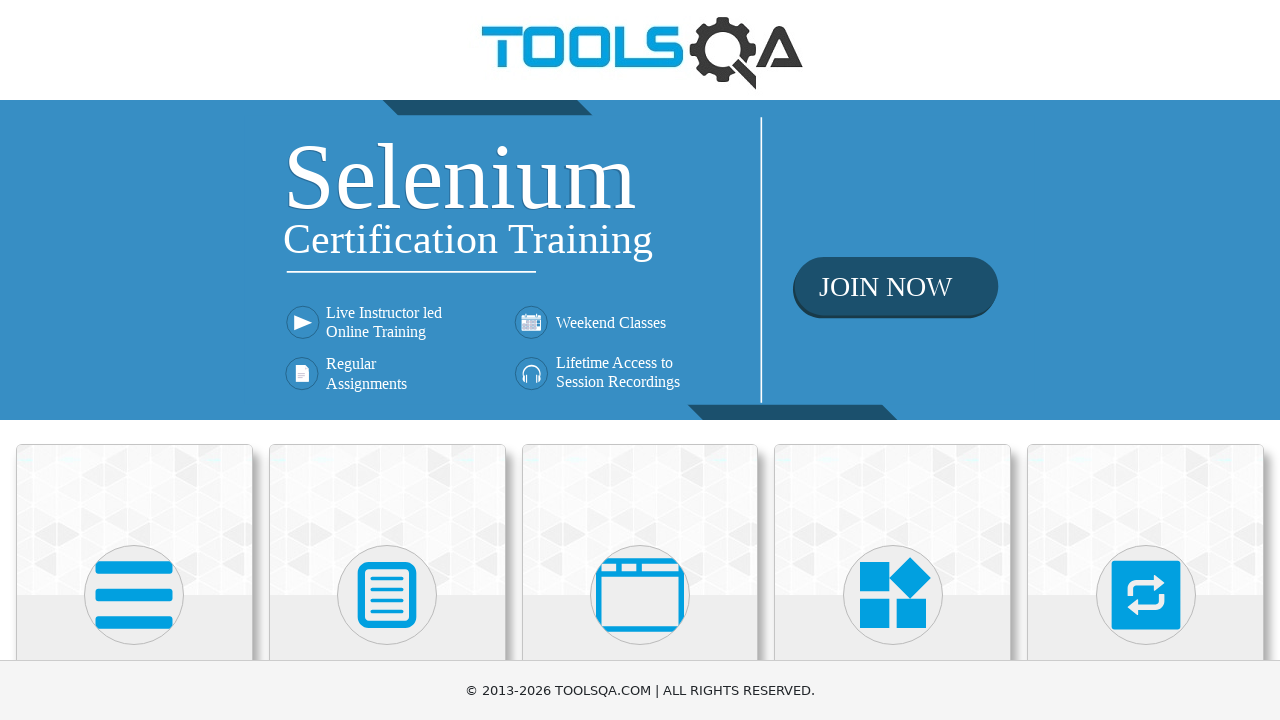

Scrolled Elements card into view
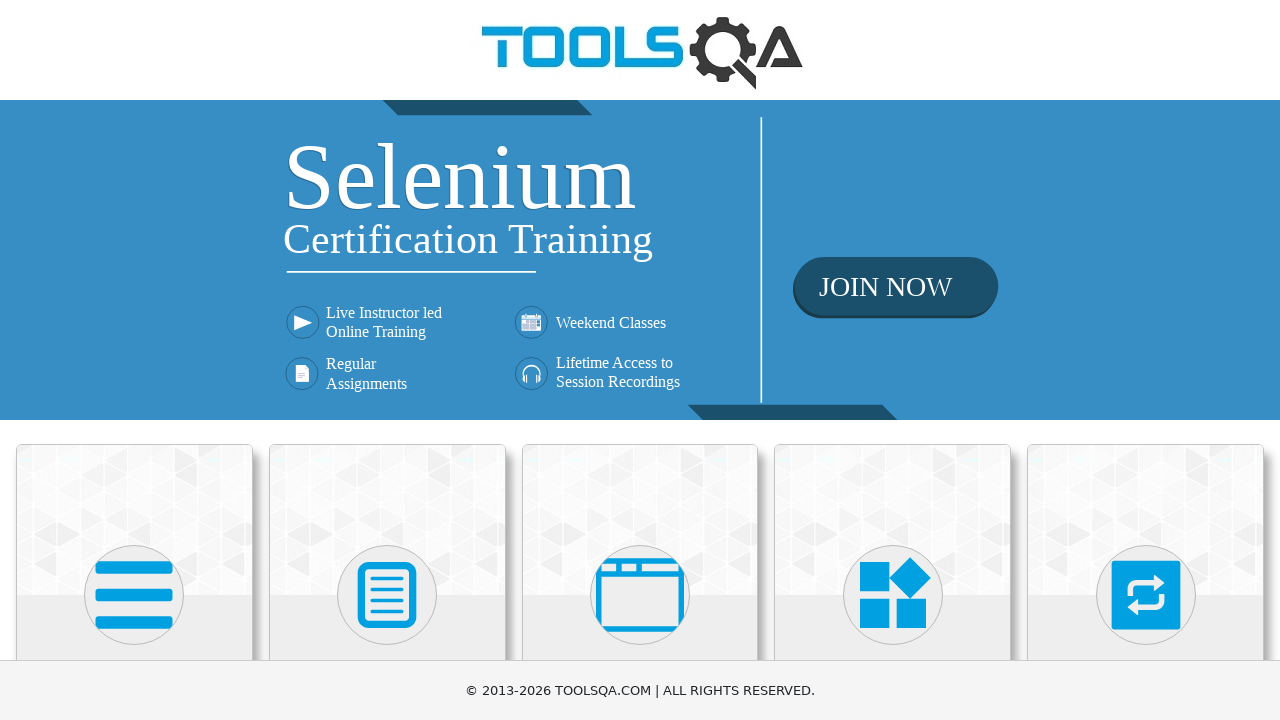

Clicked on Elements card at (134, 360) on xpath=//div[@class='card-body']/h5[text()='Elements']
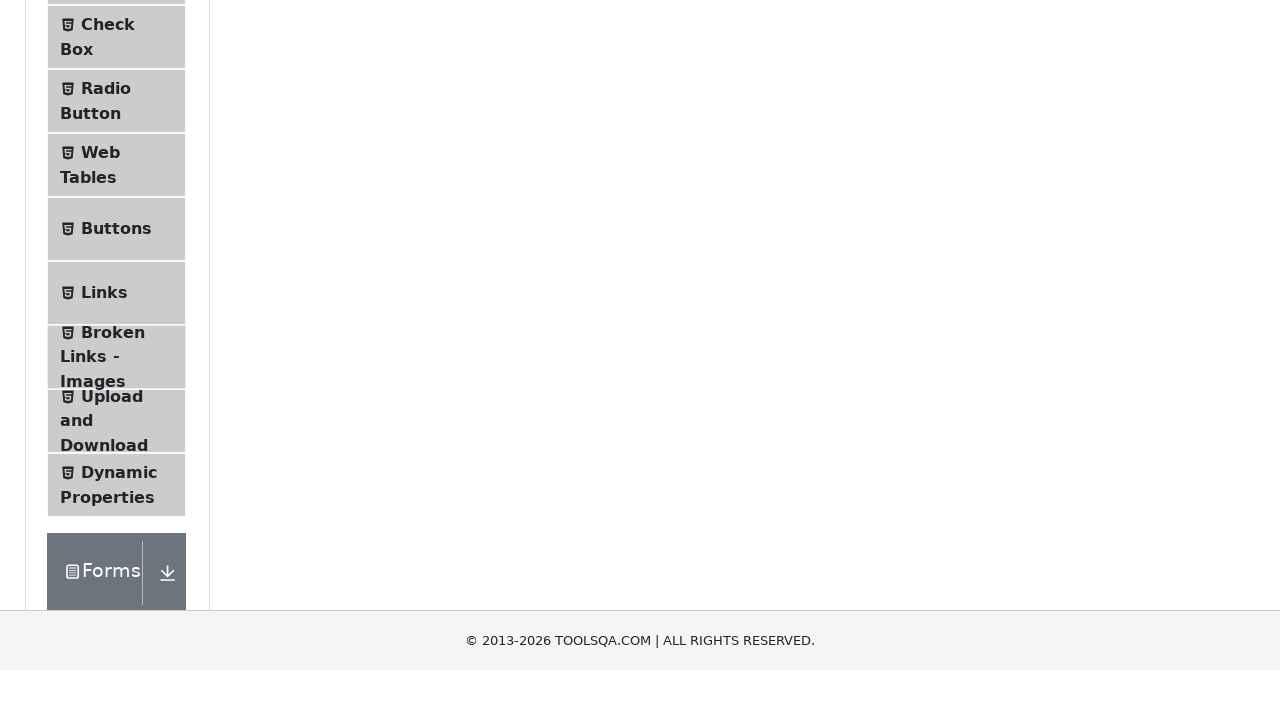

Clicked on Upload and Download menu item at (112, 34) on xpath=//span[text()='Upload and Download']
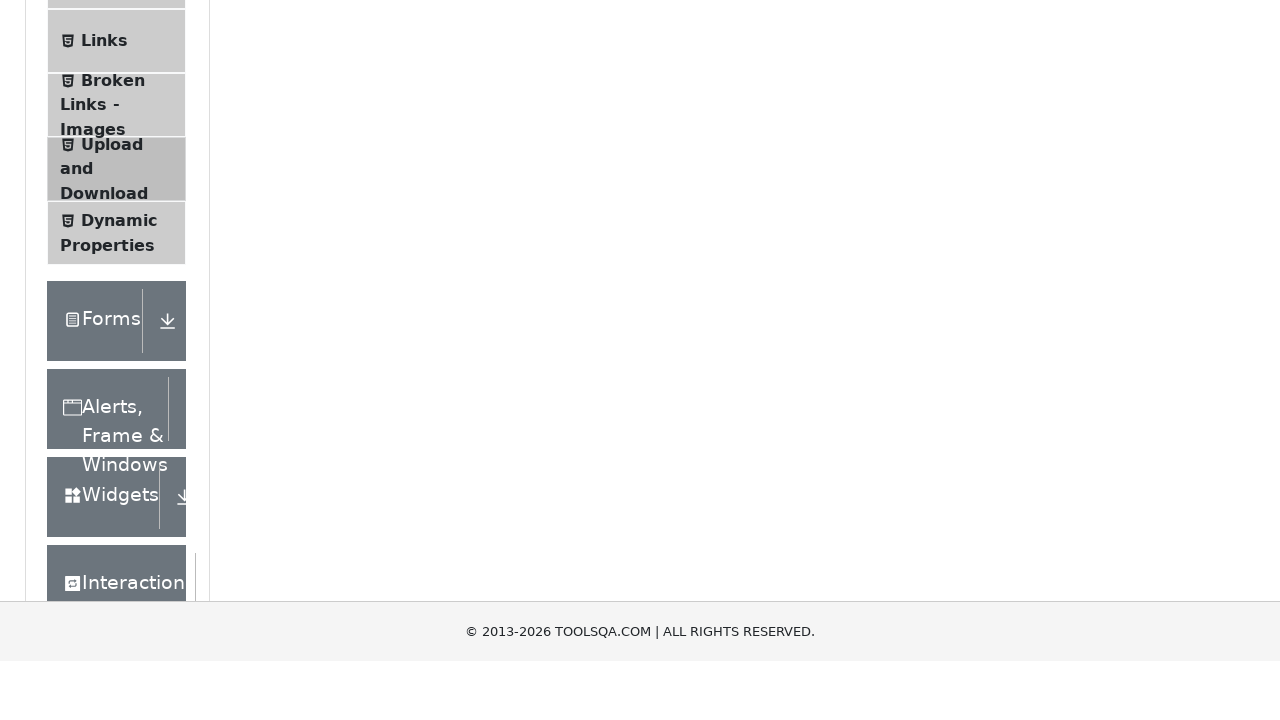

Uploaded test file to the upload input
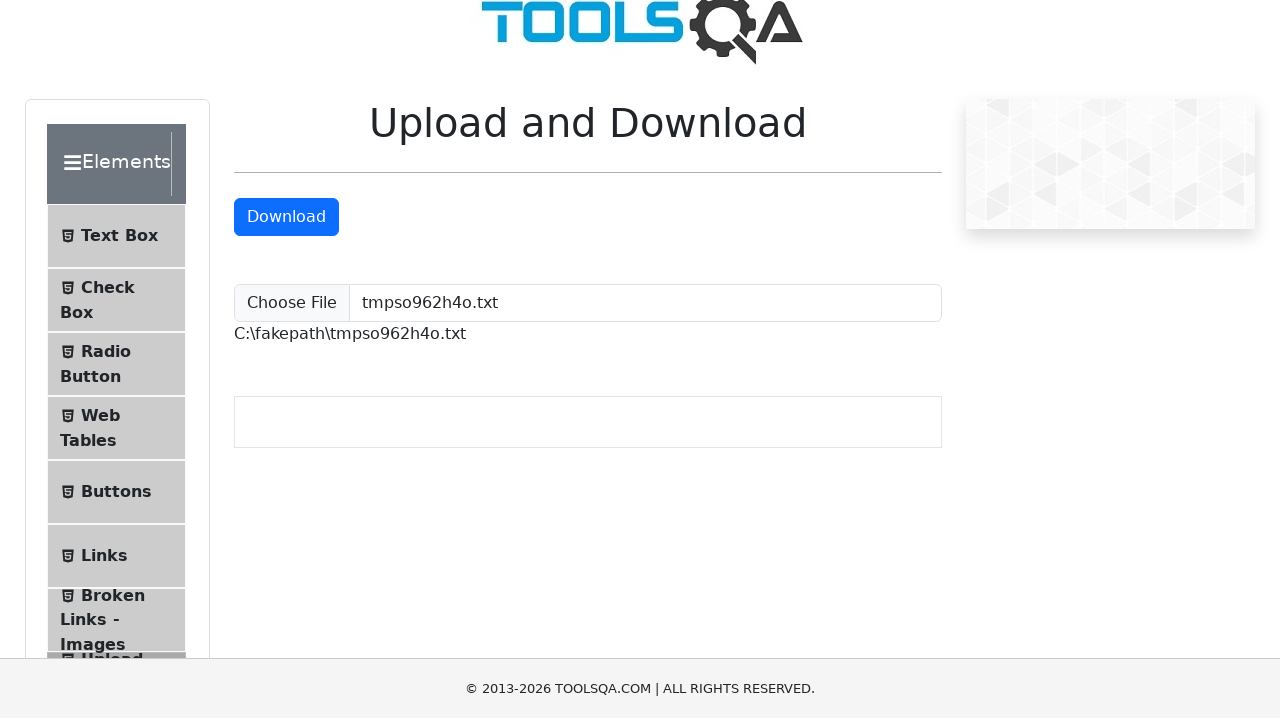

Retrieved uploaded file path text
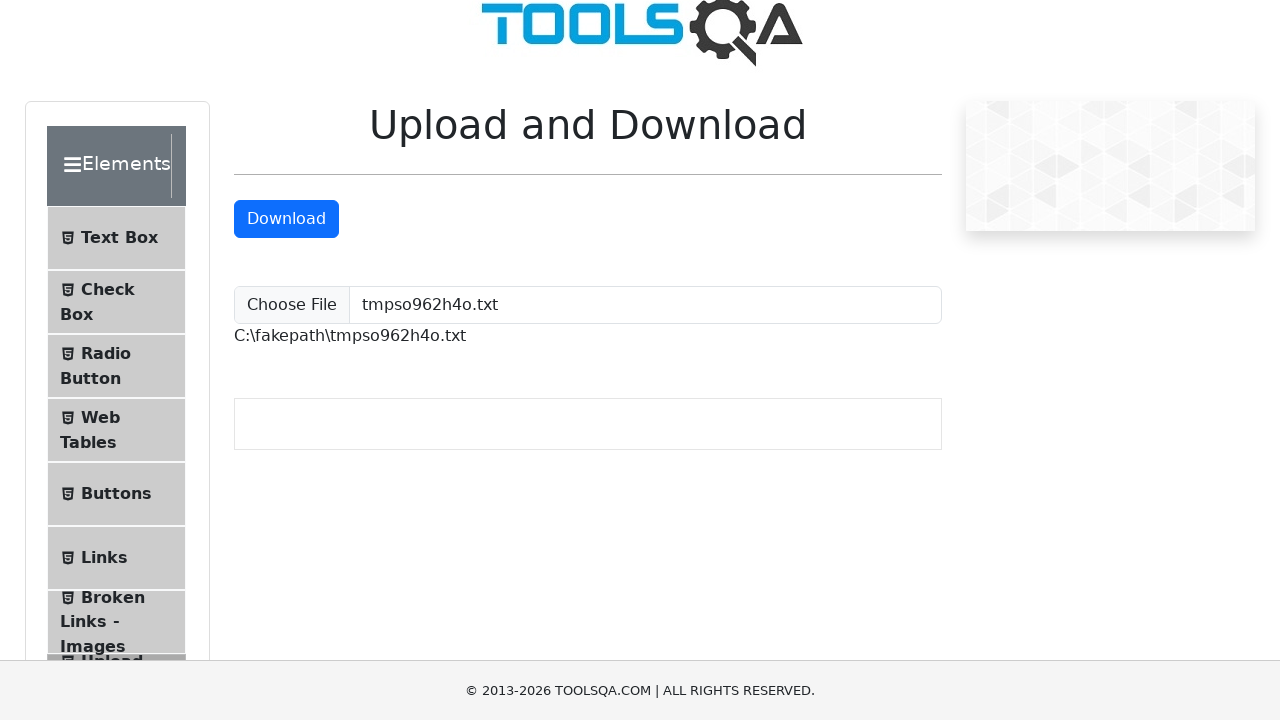

Verified file upload was successful - filename found in upload confirmation
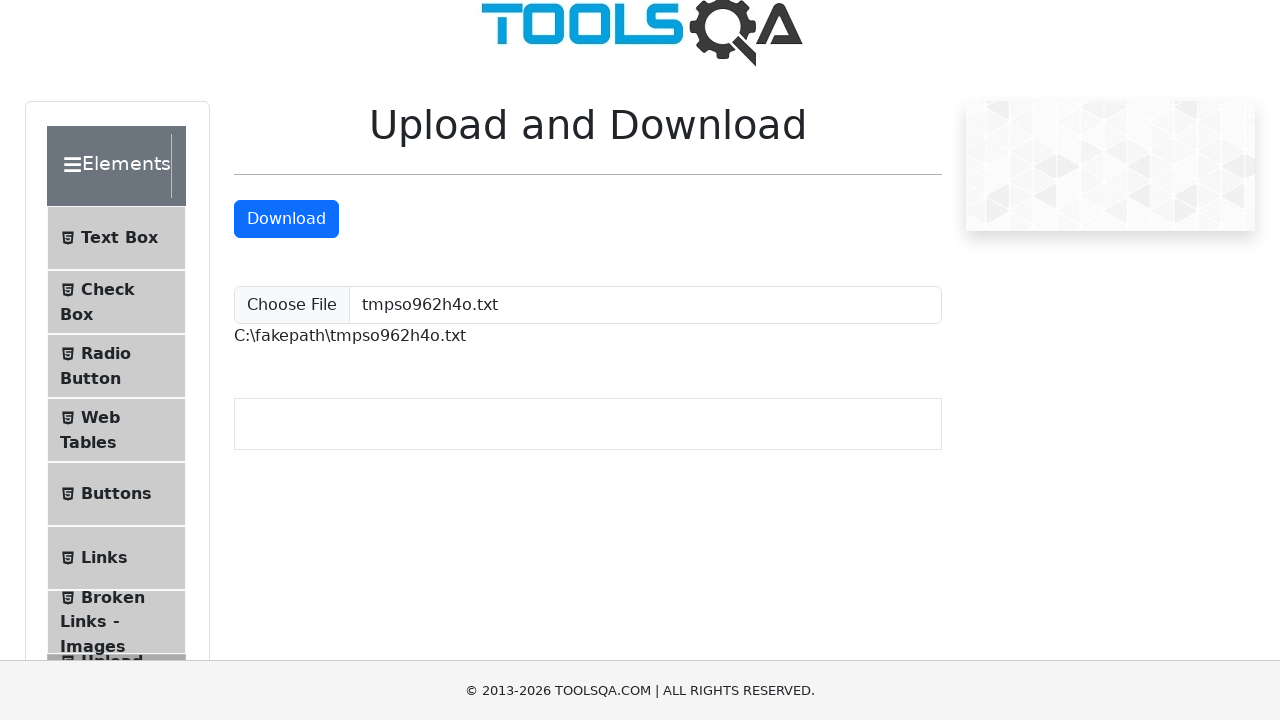

Cleaned up temporary test file
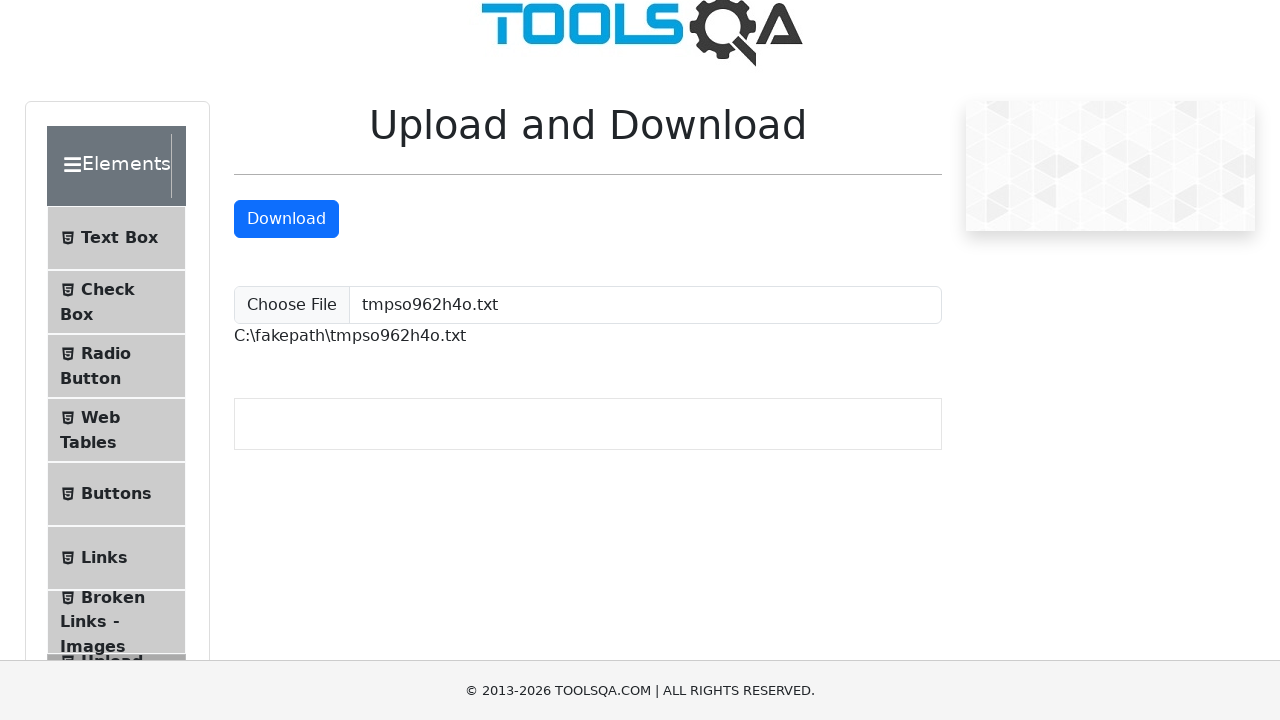

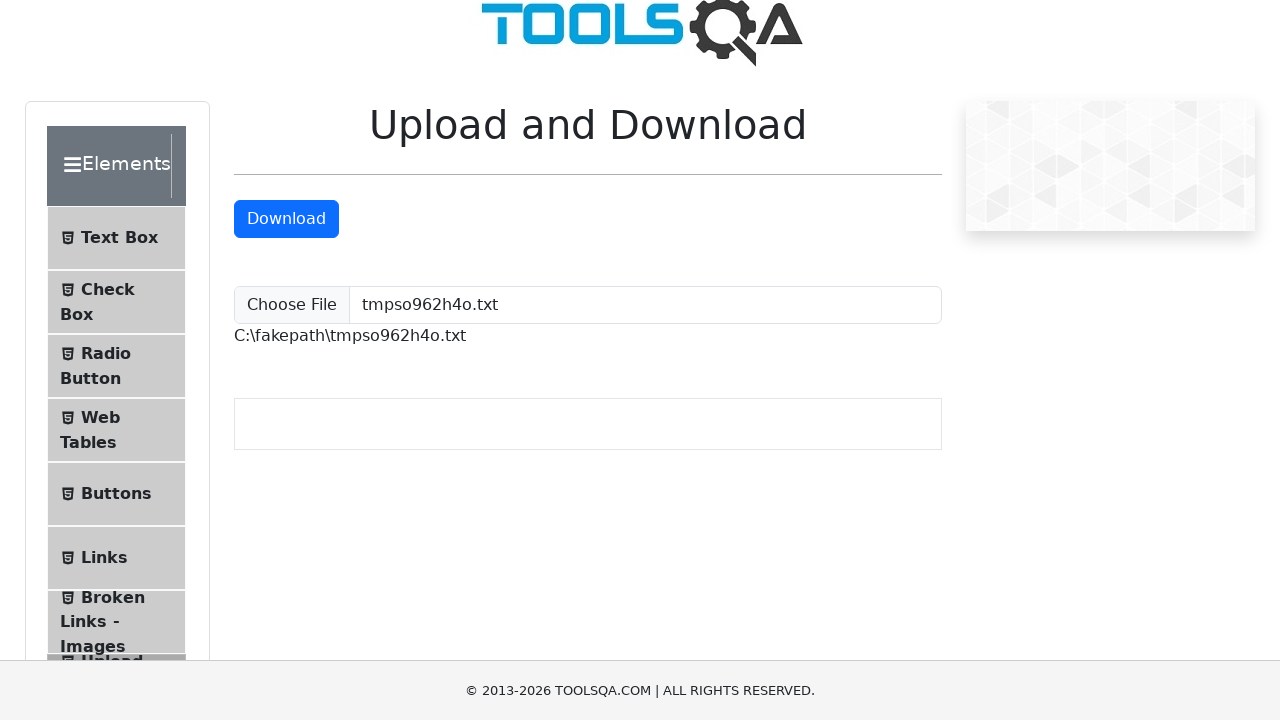